Tests registration form validation with password that is too short (less than 6 characters) and verifies password length error messages

Starting URL: https://alada.vn/tai-khoan/dang-ky.html

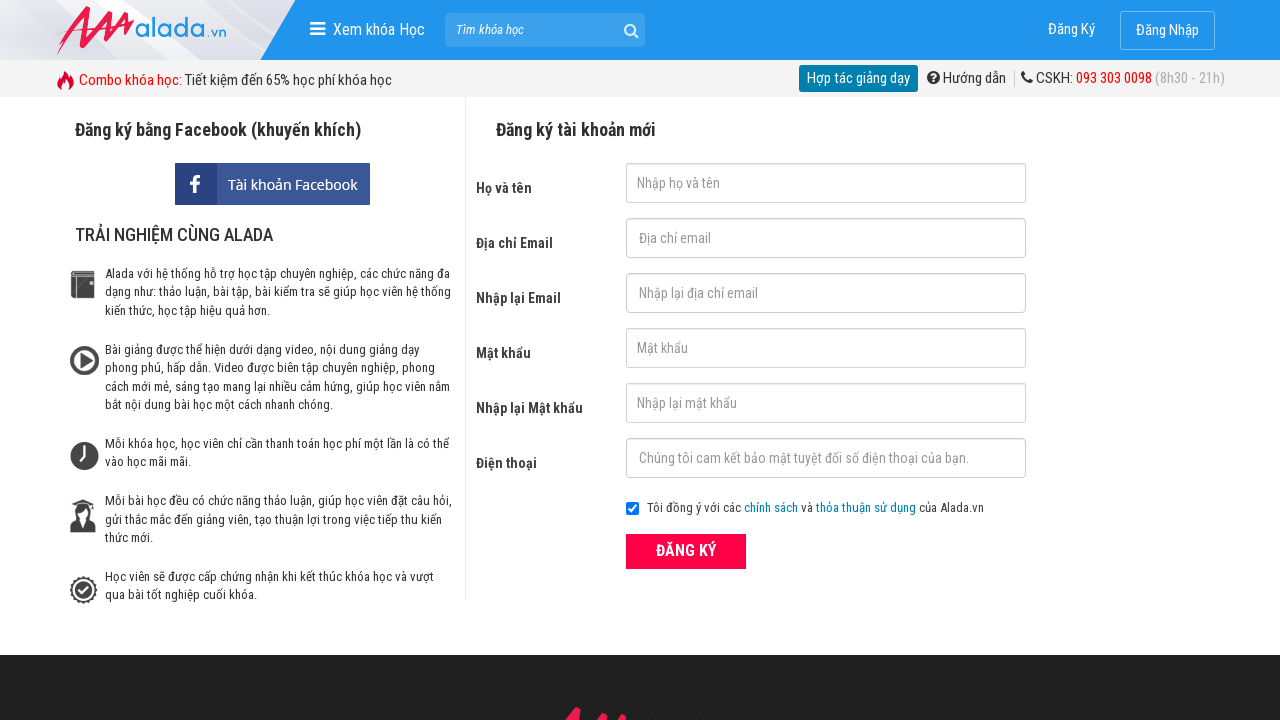

Filled first name field with 'Jonh Wick' on #txtFirstname
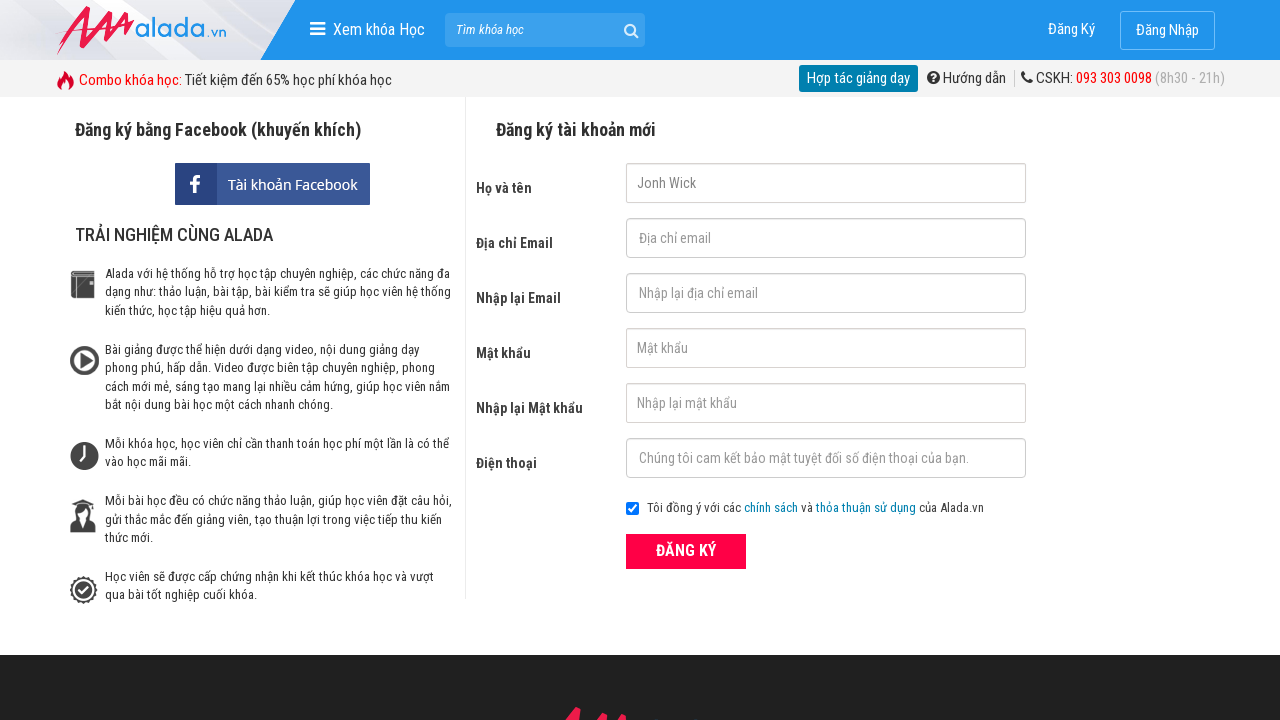

Filled email field with 'JonhWick@gmail.com' on #txtEmail
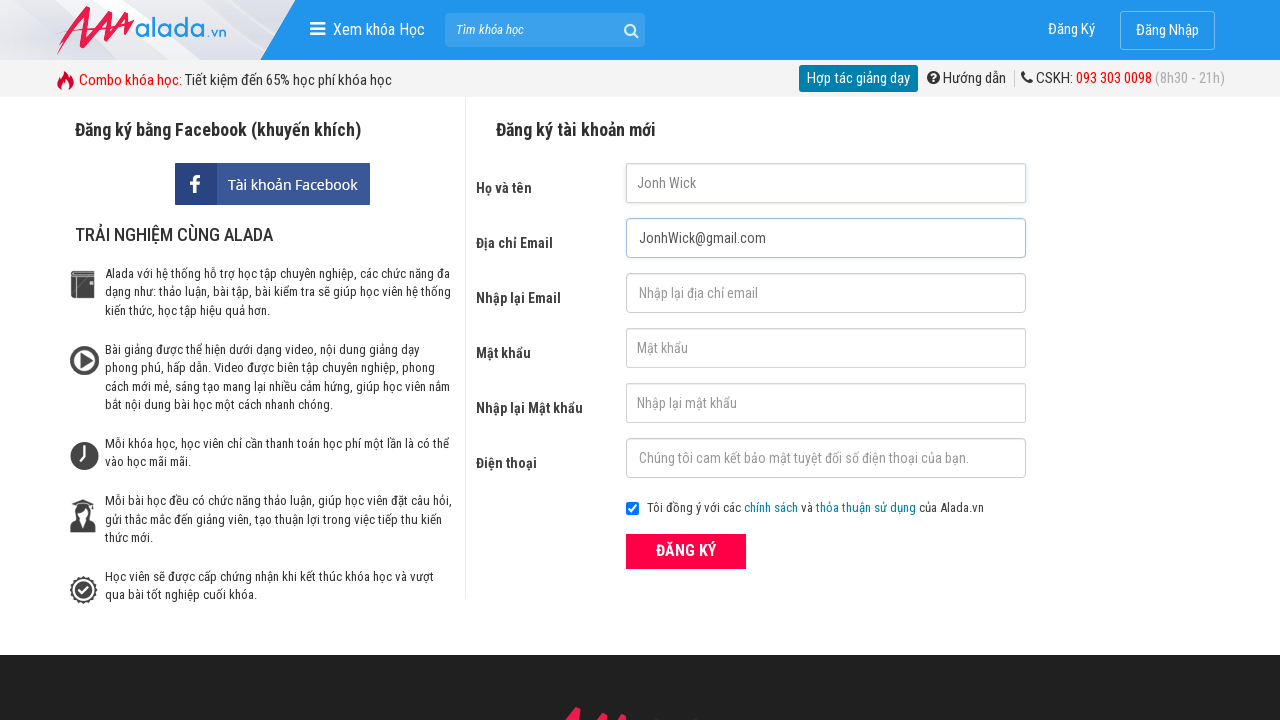

Filled confirm email field with 'JonhWick@gmail.com' on #txtCEmail
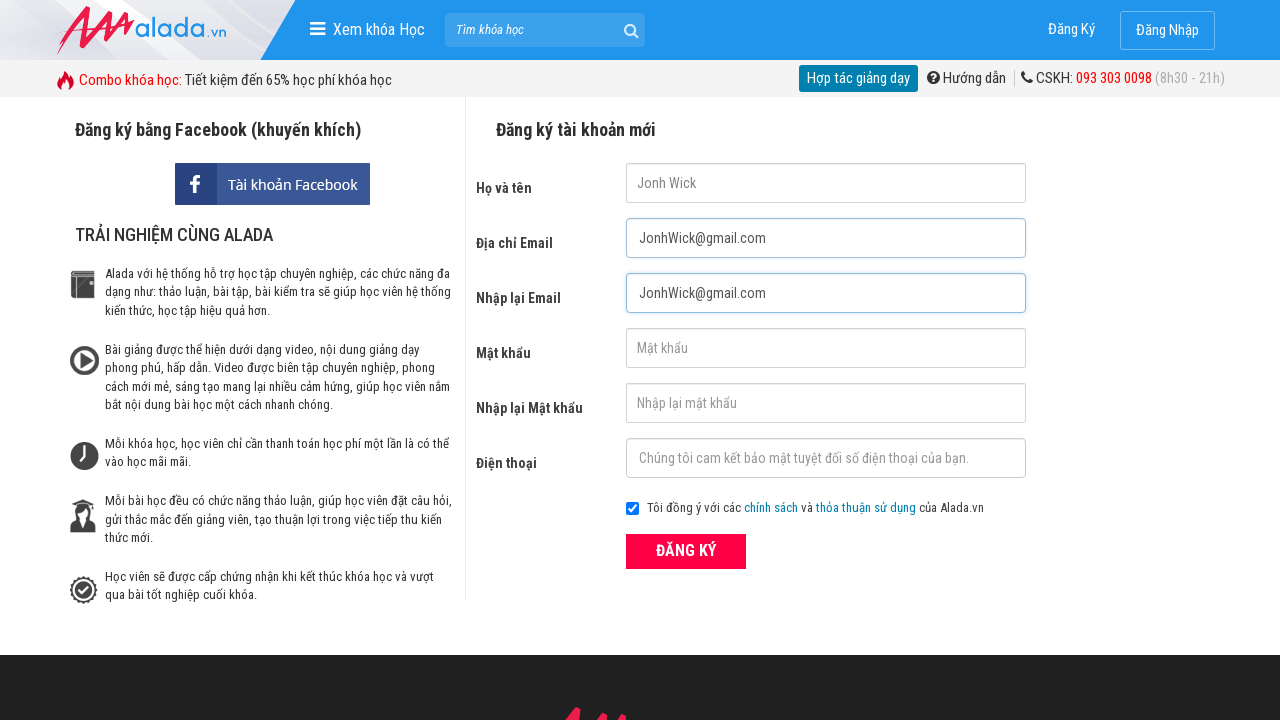

Filled password field with short password 'Aaa' (3 characters, less than 6 required) on #txtPassword
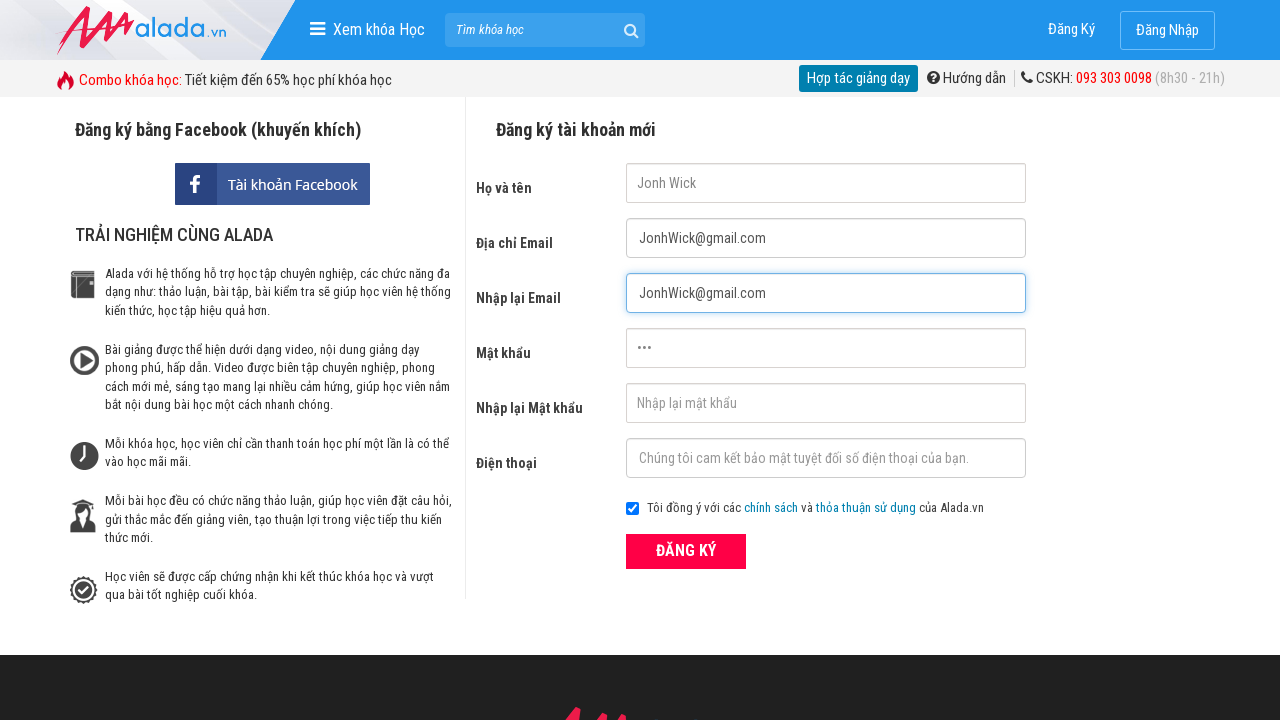

Filled confirm password field with 'Aaa' on #txtCPassword
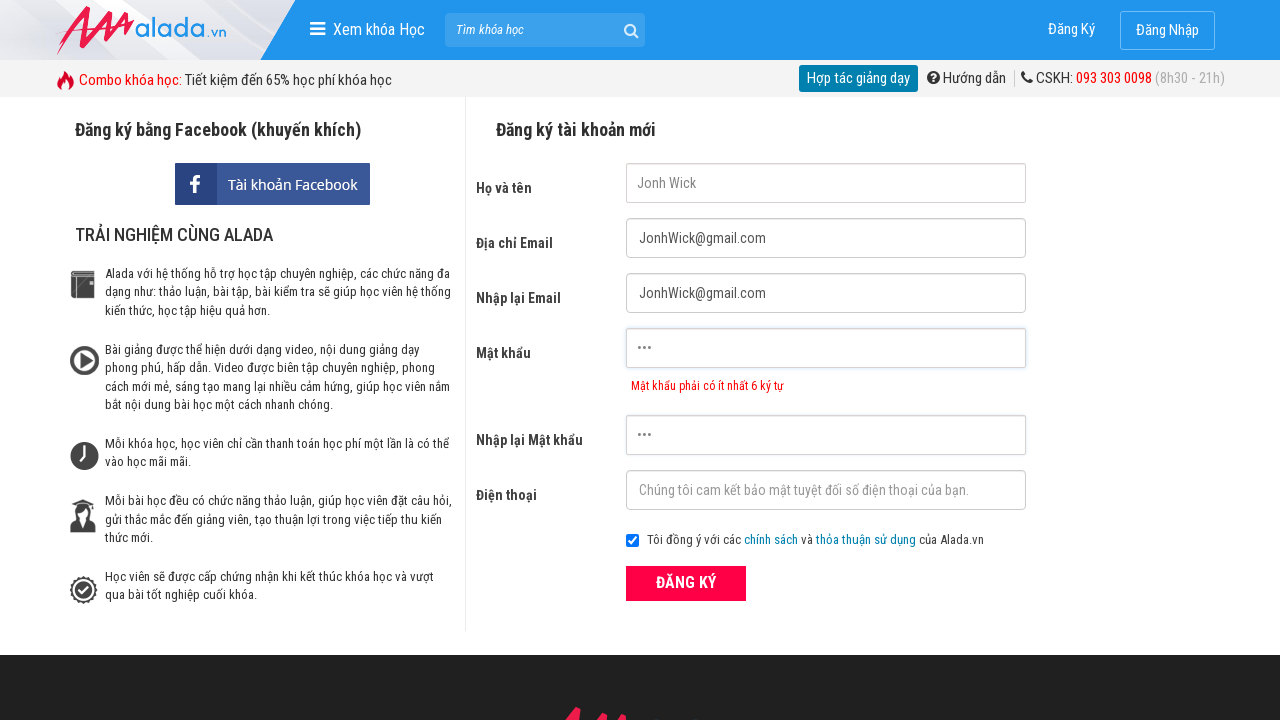

Filled phone field with '0986232541' on #txtPhone
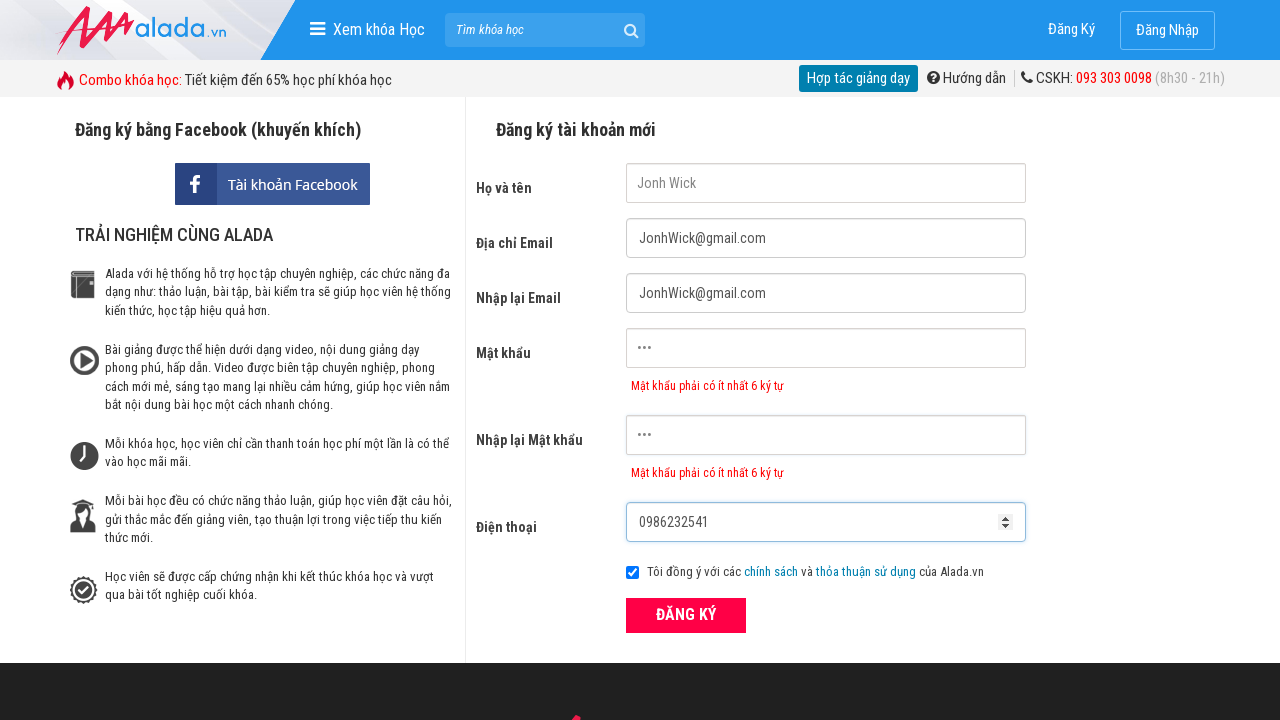

Clicked the ĐĂNG KÝ (Register) button at (686, 615) on xpath=//form[@id='frmLogin']//button[text()='ĐĂNG KÝ']
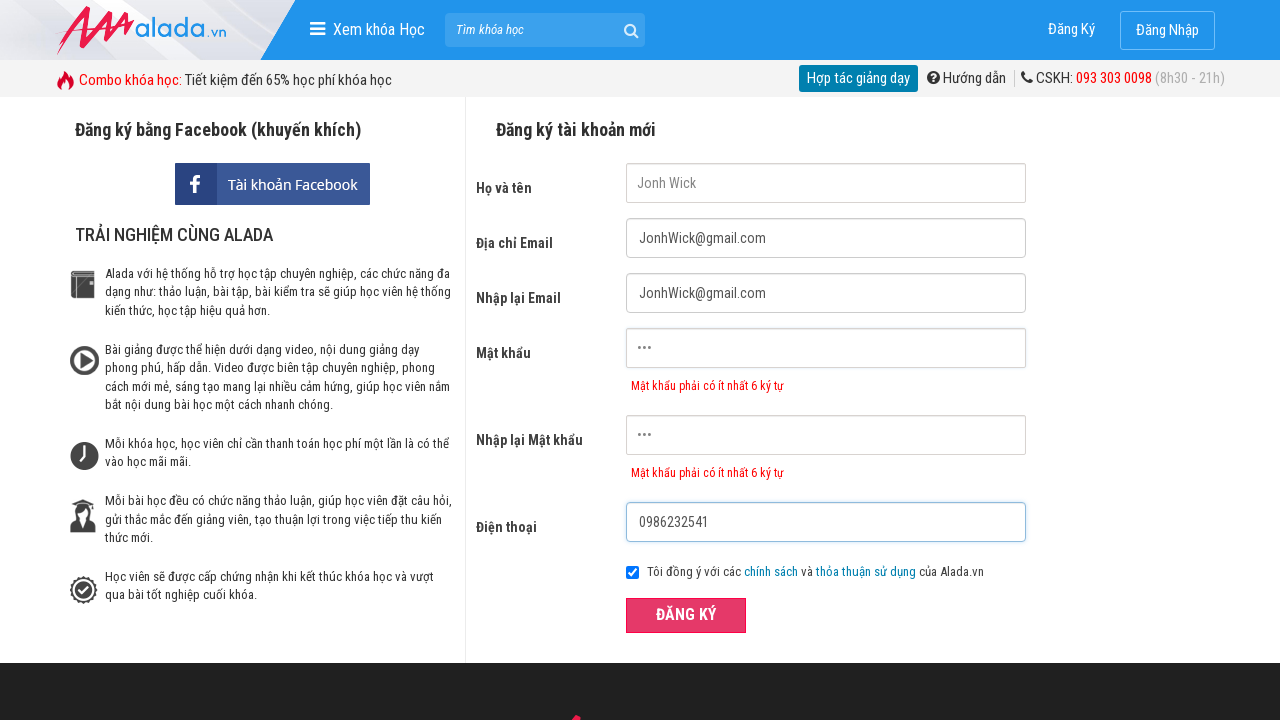

Password error message appeared for #txtPassword
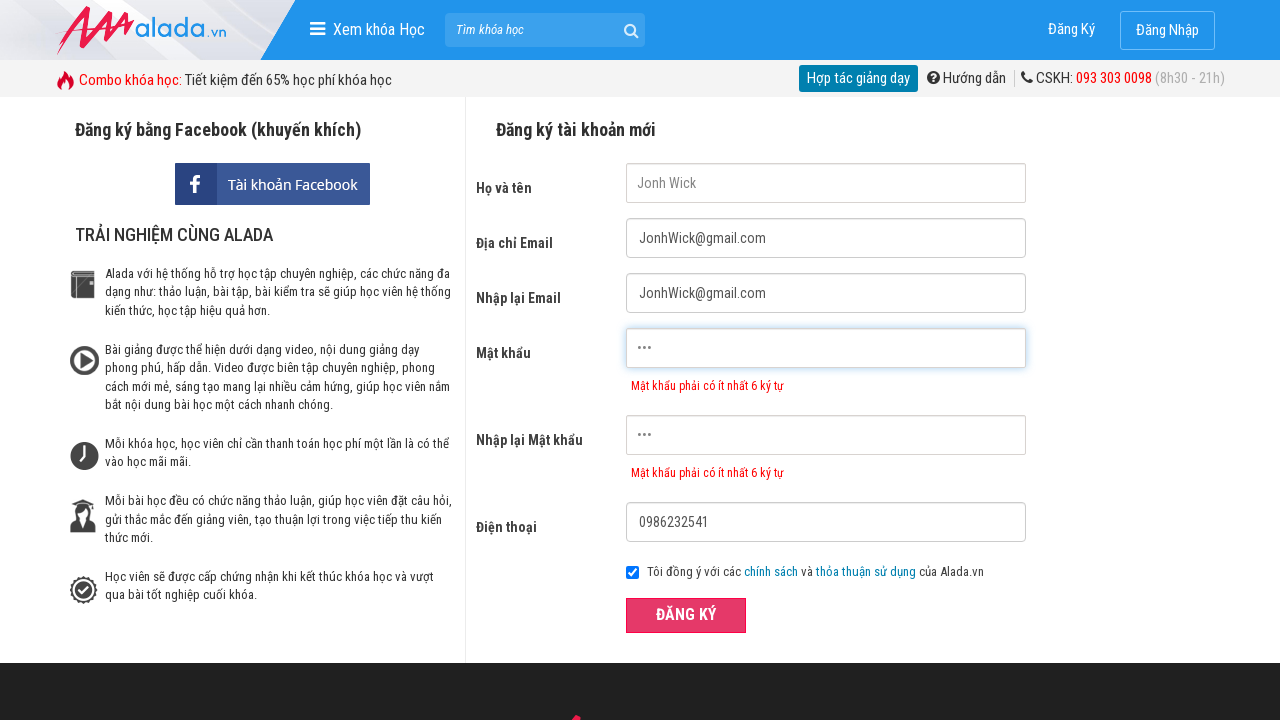

Confirm password error message appeared for #txtCPassword
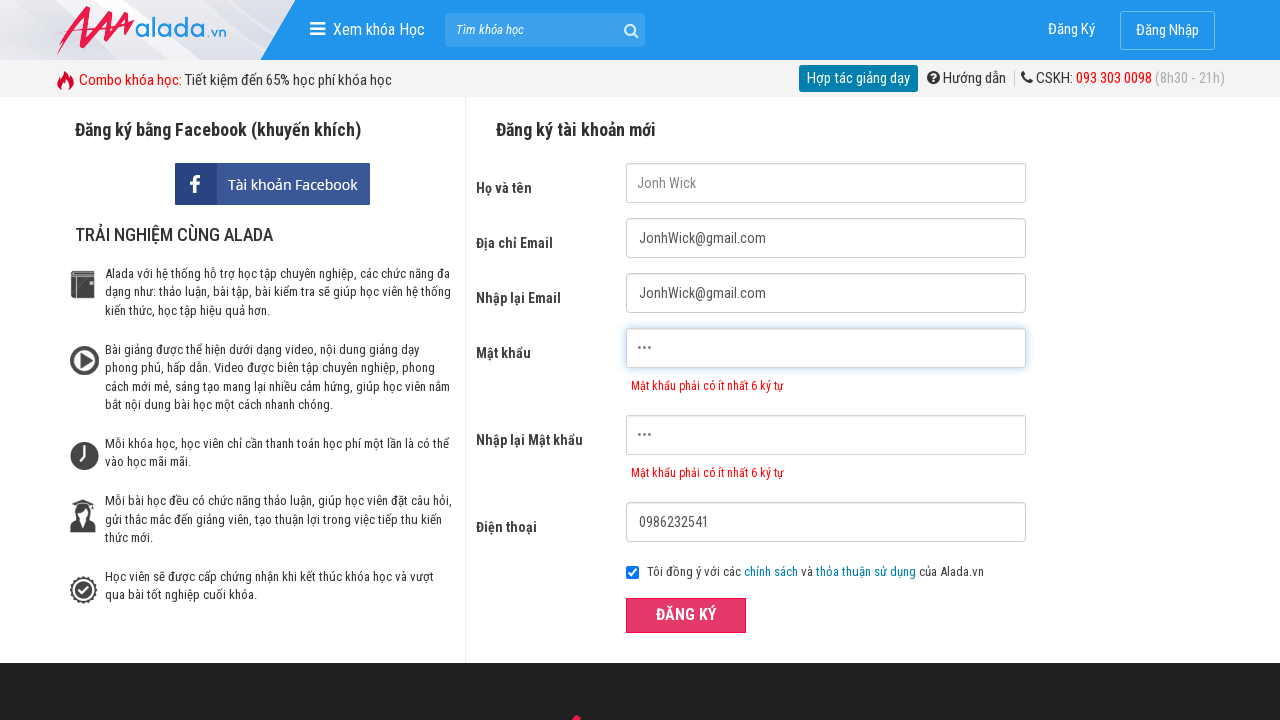

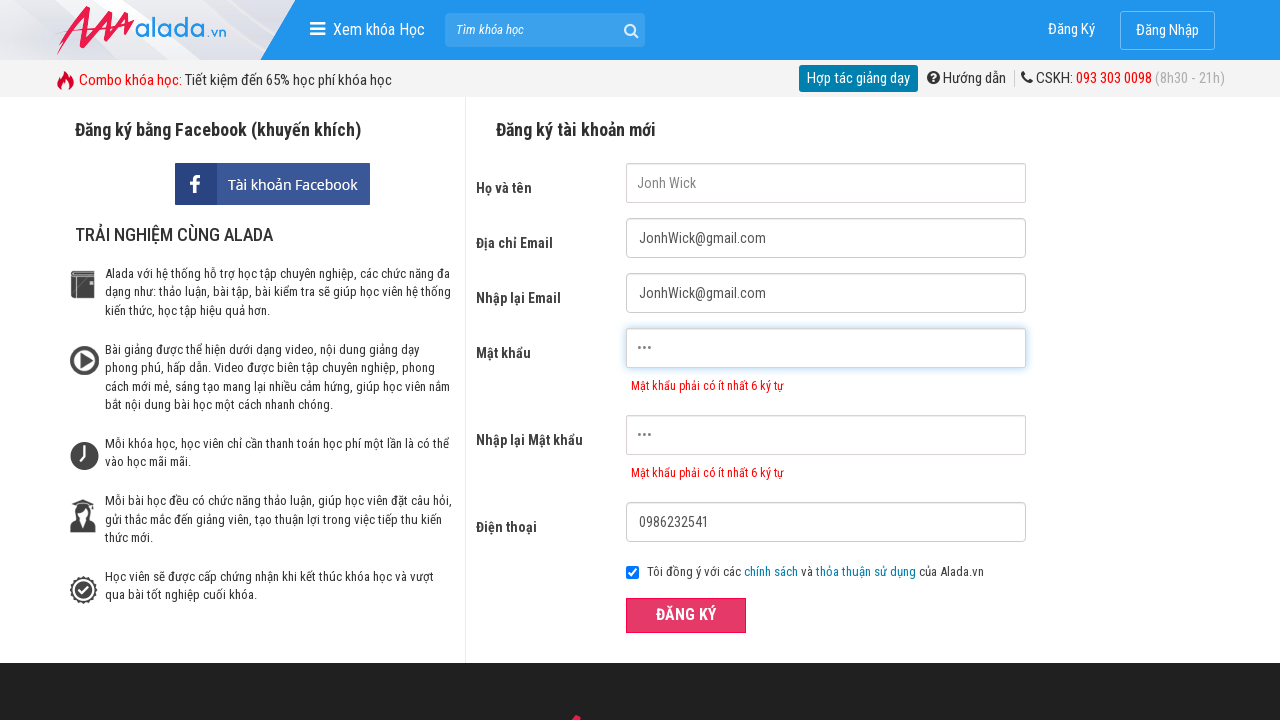